Tests API endpoint security by clicking interactive elements and verifying that API calls use HTTPS.

Starting URL: https://rebet.app/

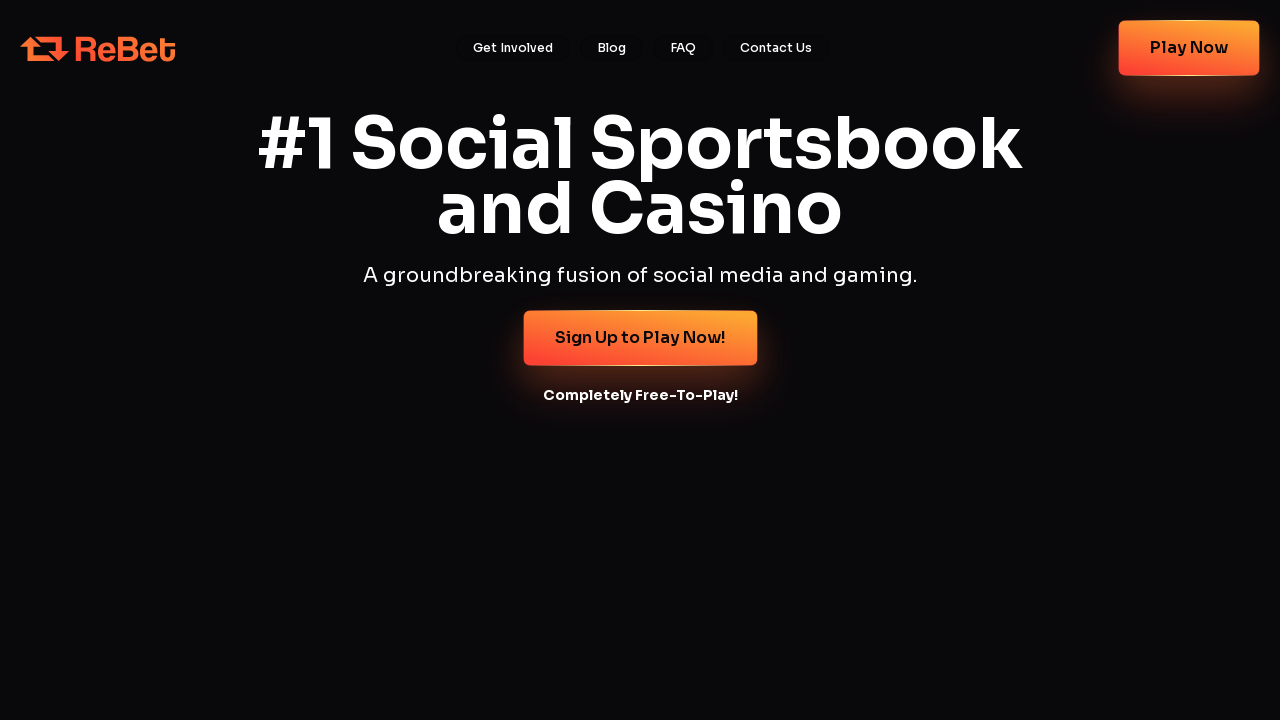

Page loaded to domcontentloaded state
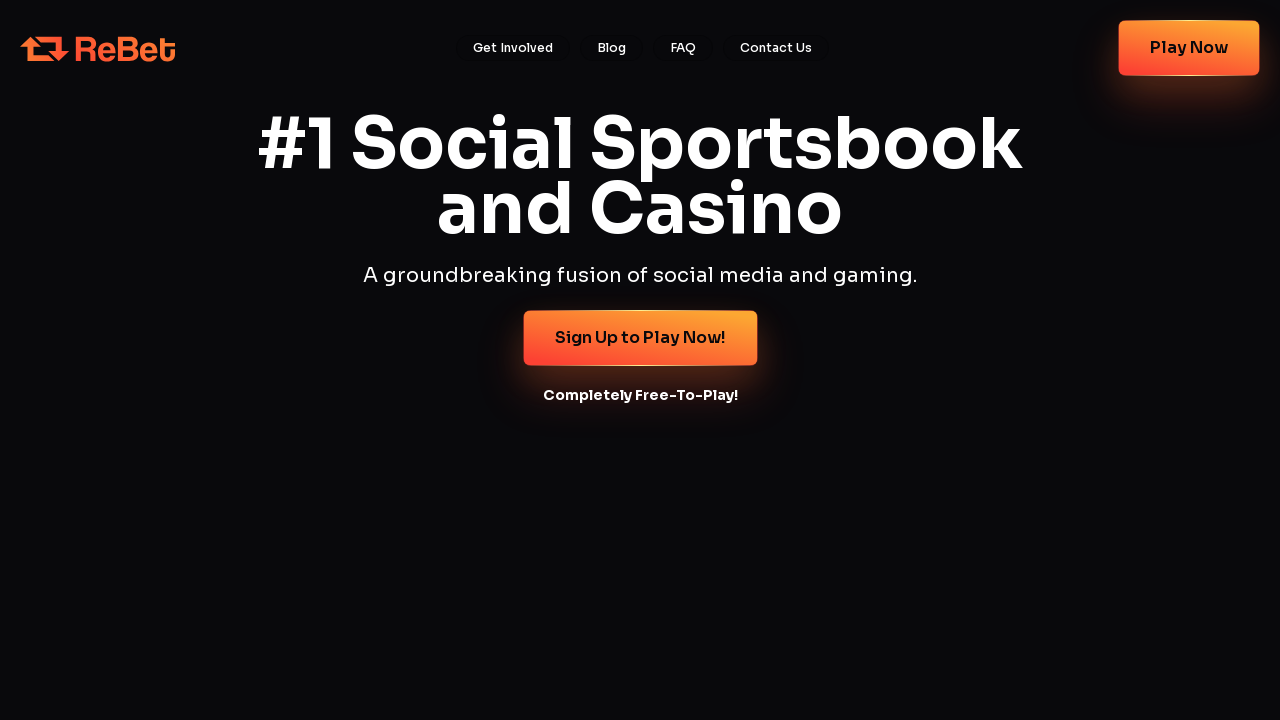

Waited 1 second for additional page stabilization
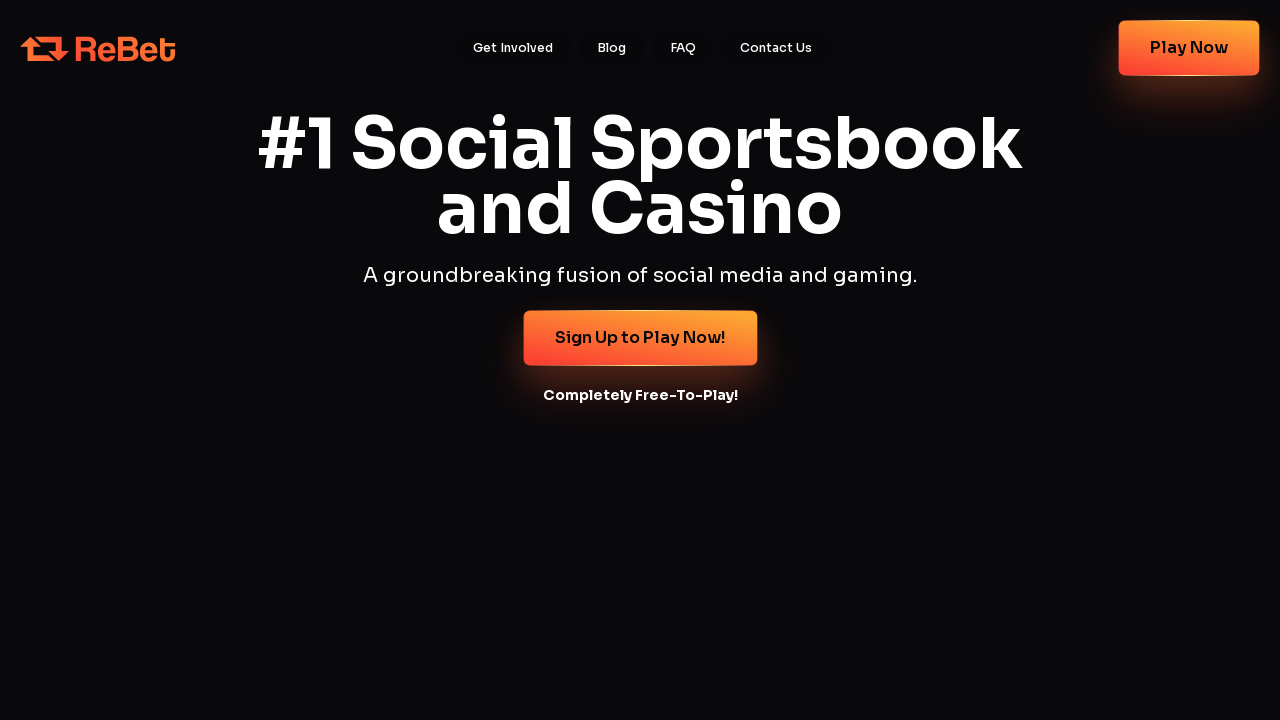

Located 36 interactive elements (buttons, links, onclick handlers)
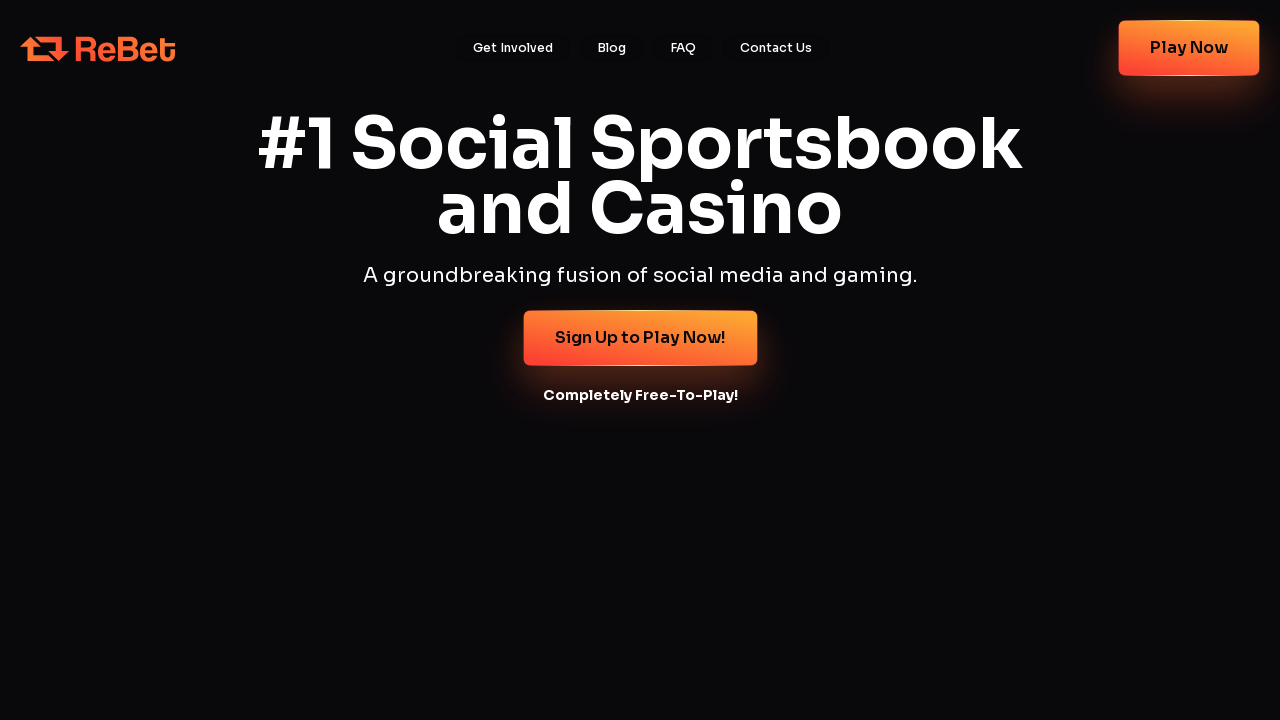

Clicked interactive element 1 to trigger potential API calls at (98, 48) on button, a[href], [onclick] >> nth=0
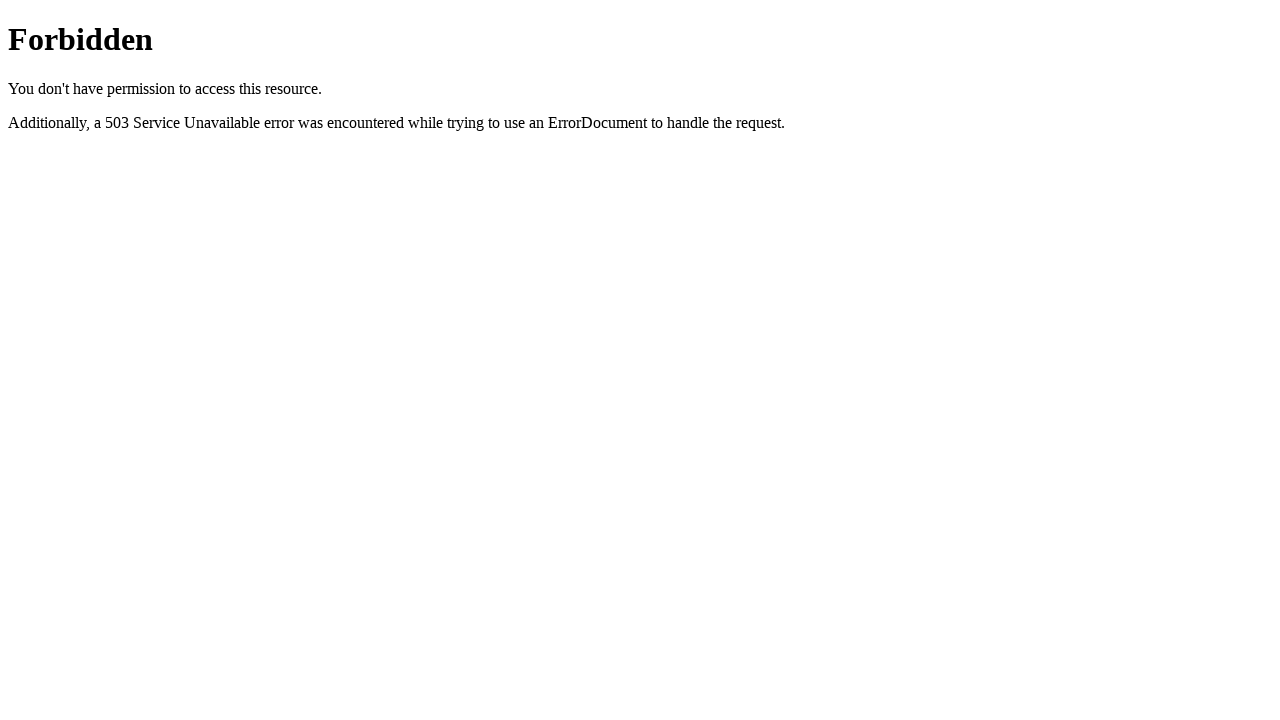

Waited 1 second after clicking element 1
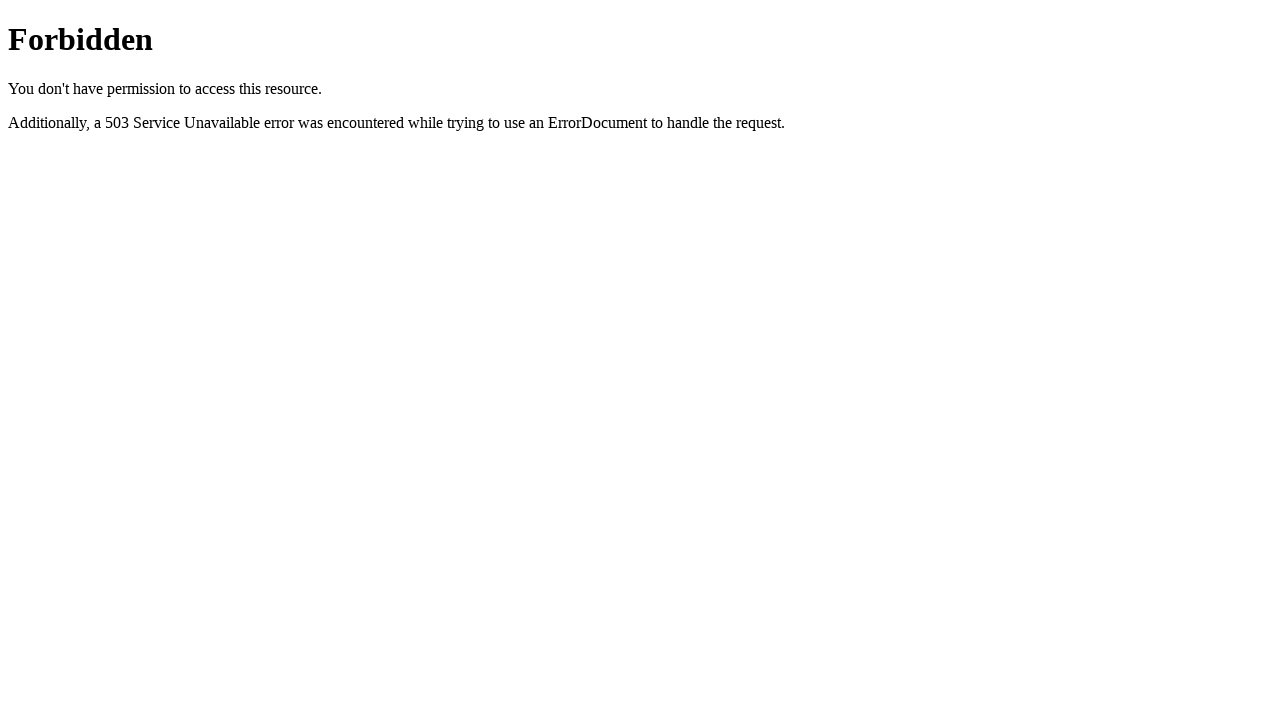

Waited 3 seconds for additional network activity to complete
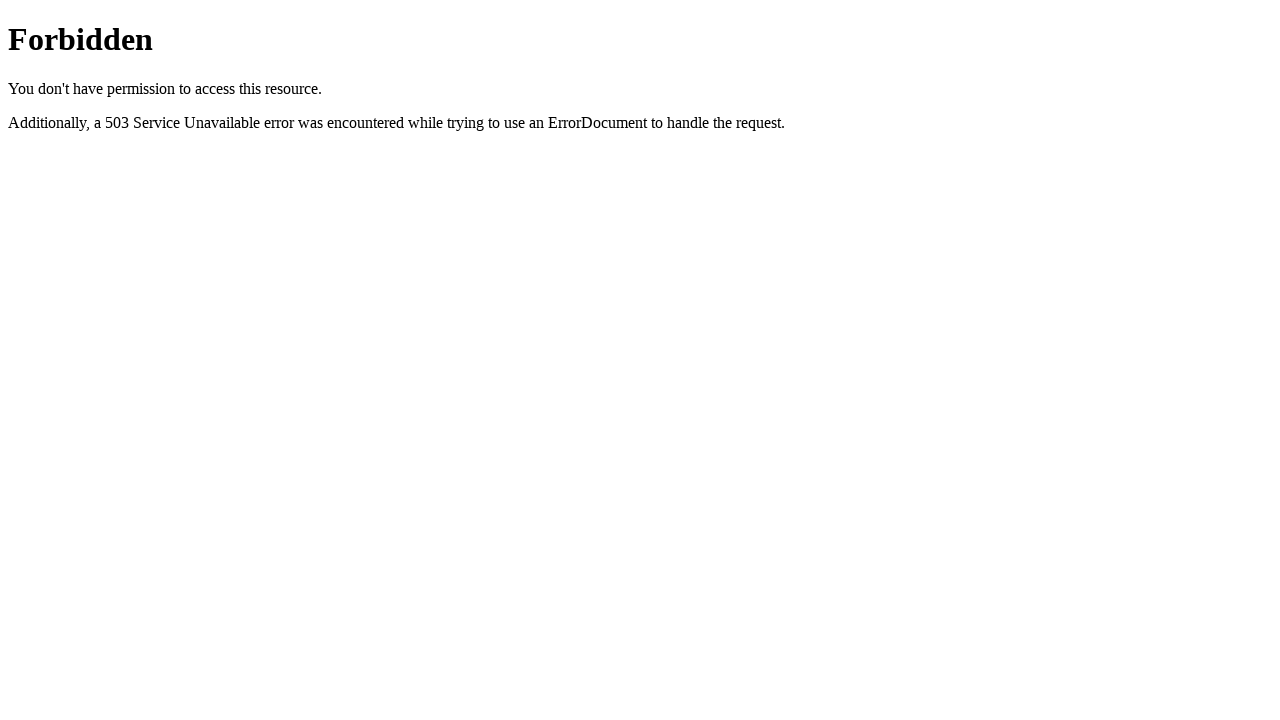

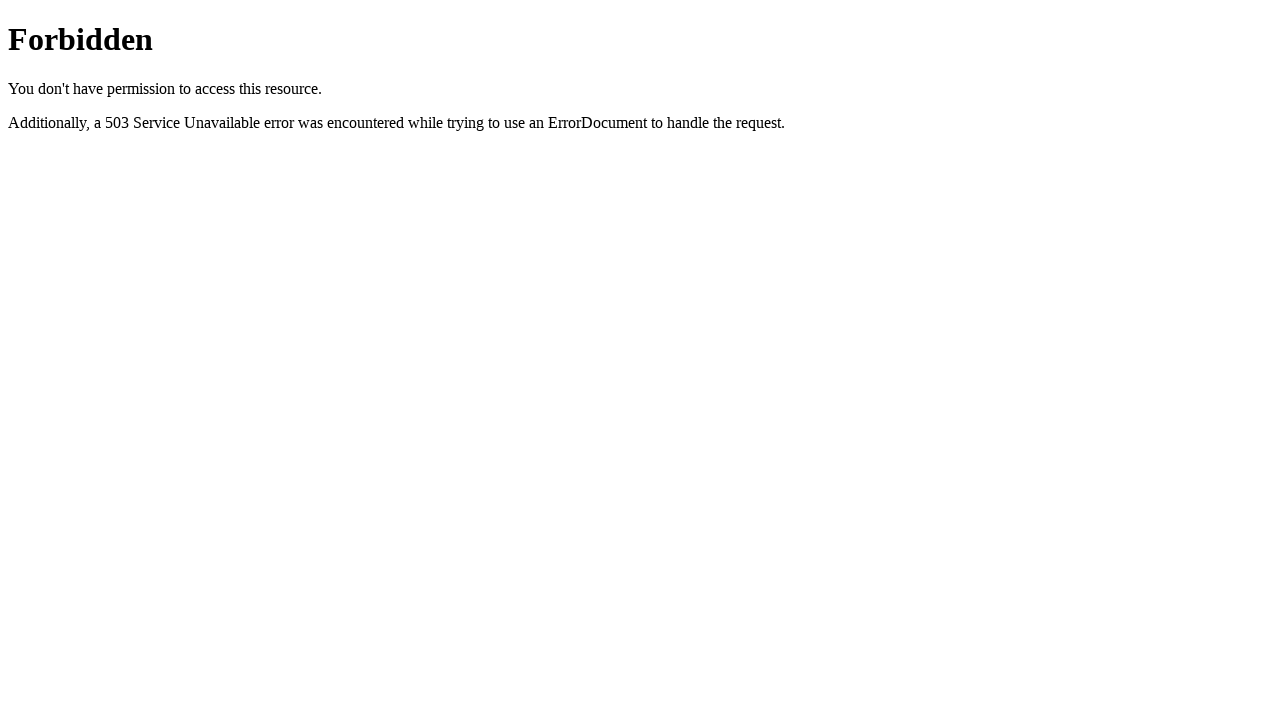